Tests browser tab management by clicking buttons that open new tabs, switching between tabs, and verifying page content loads correctly in each new tab.

Starting URL: https://training-support.net/webelements/tabs

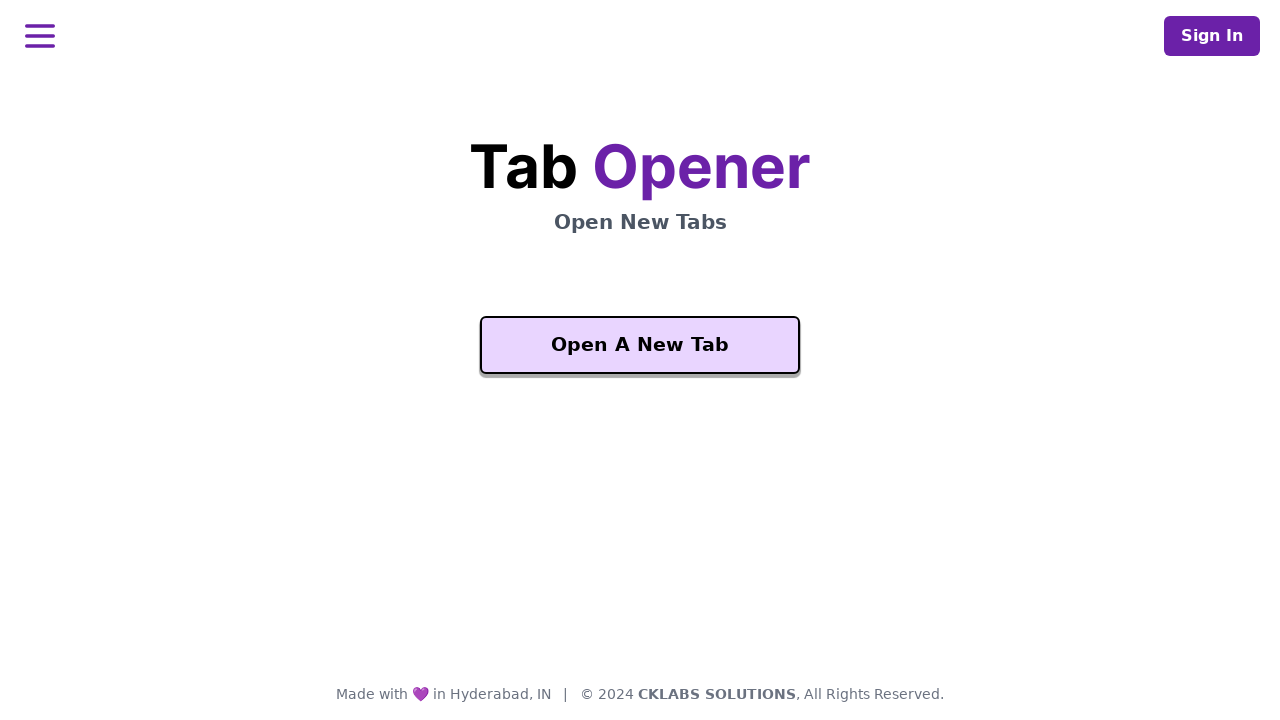

Waited for 'Open A New Tab' button to be visible
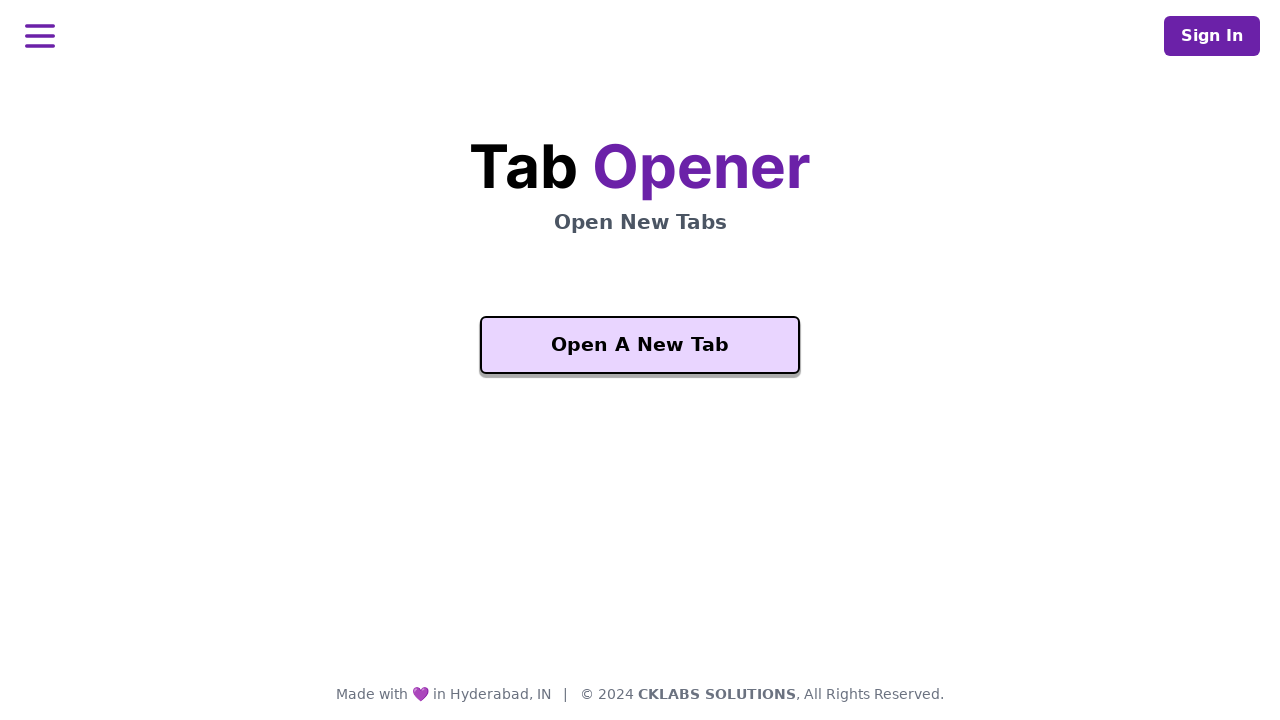

Clicked 'Open A New Tab' button to open new tab at (640, 345) on xpath=//button[text()='Open A New Tab']
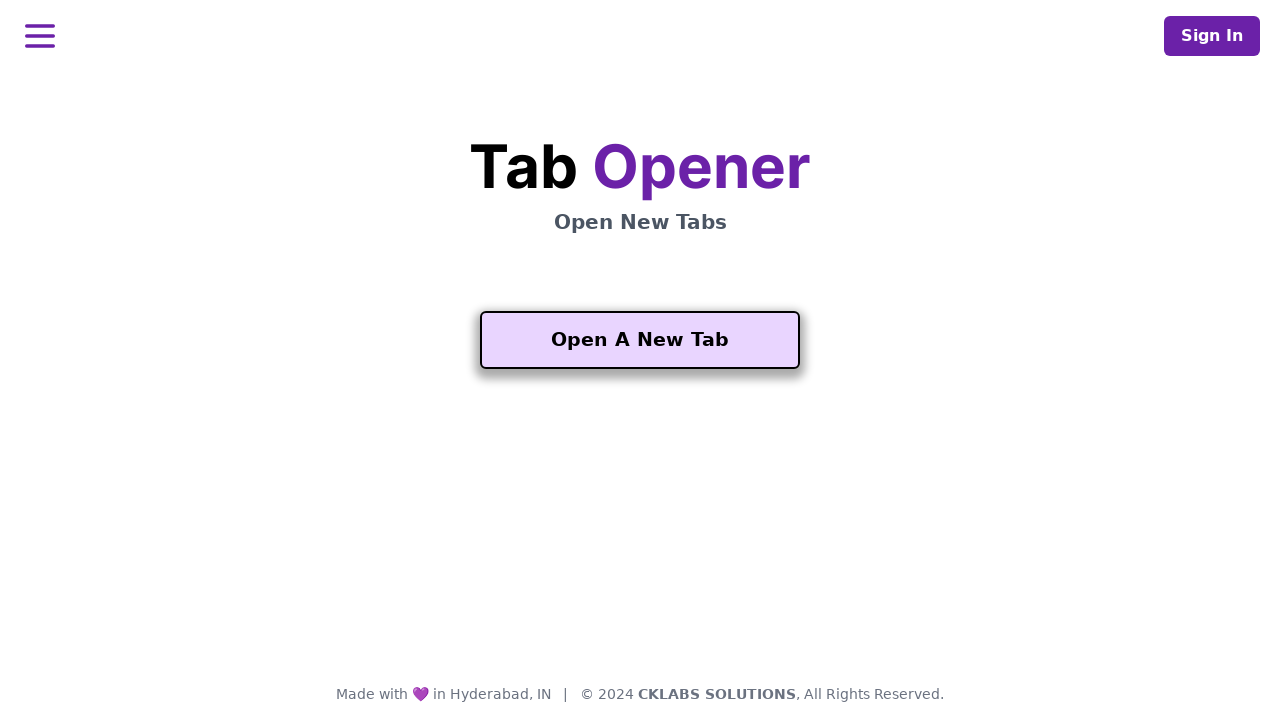

New tab loaded and ready
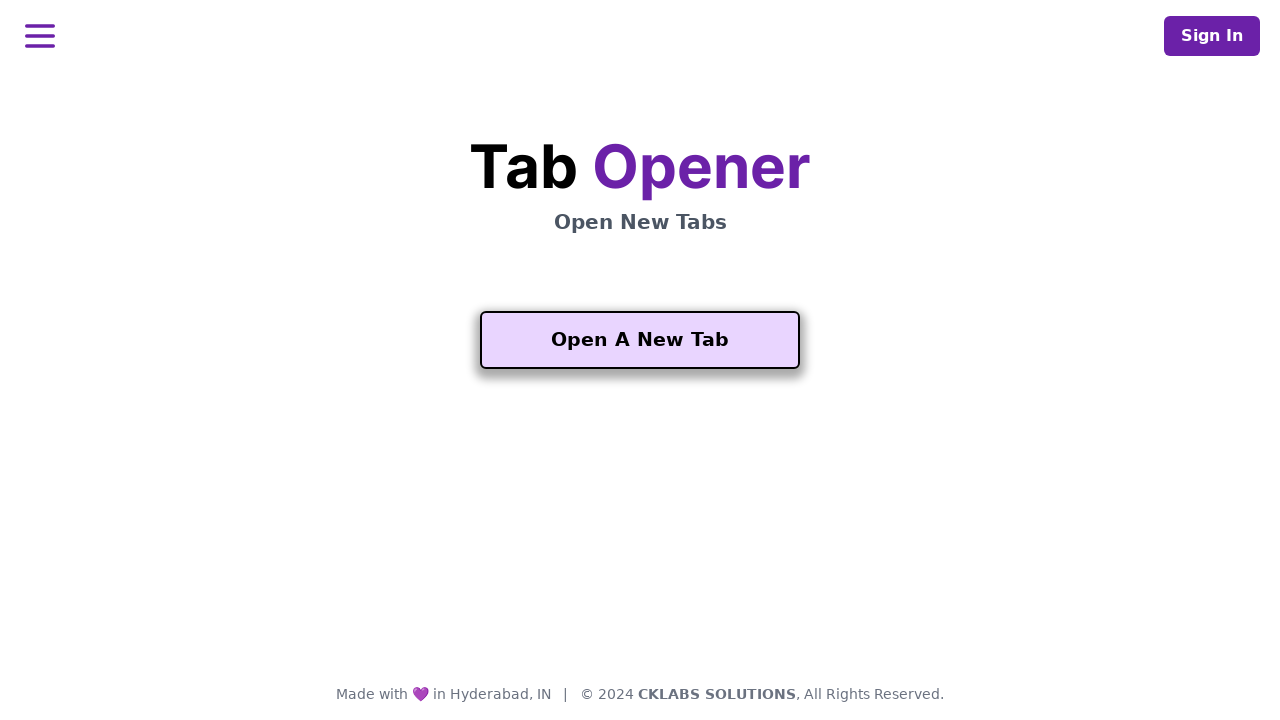

Waited for 'Another One' button to be visible on new tab
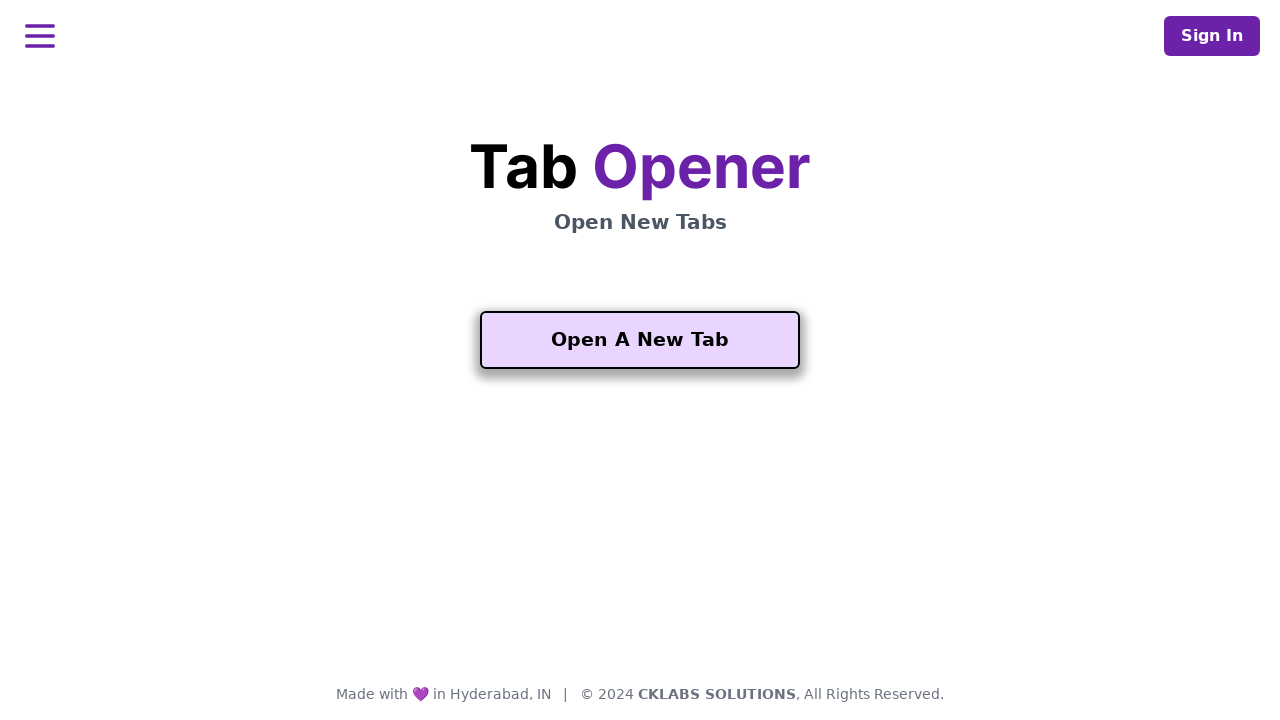

Verified heading h2.mt-5 is present on new tab
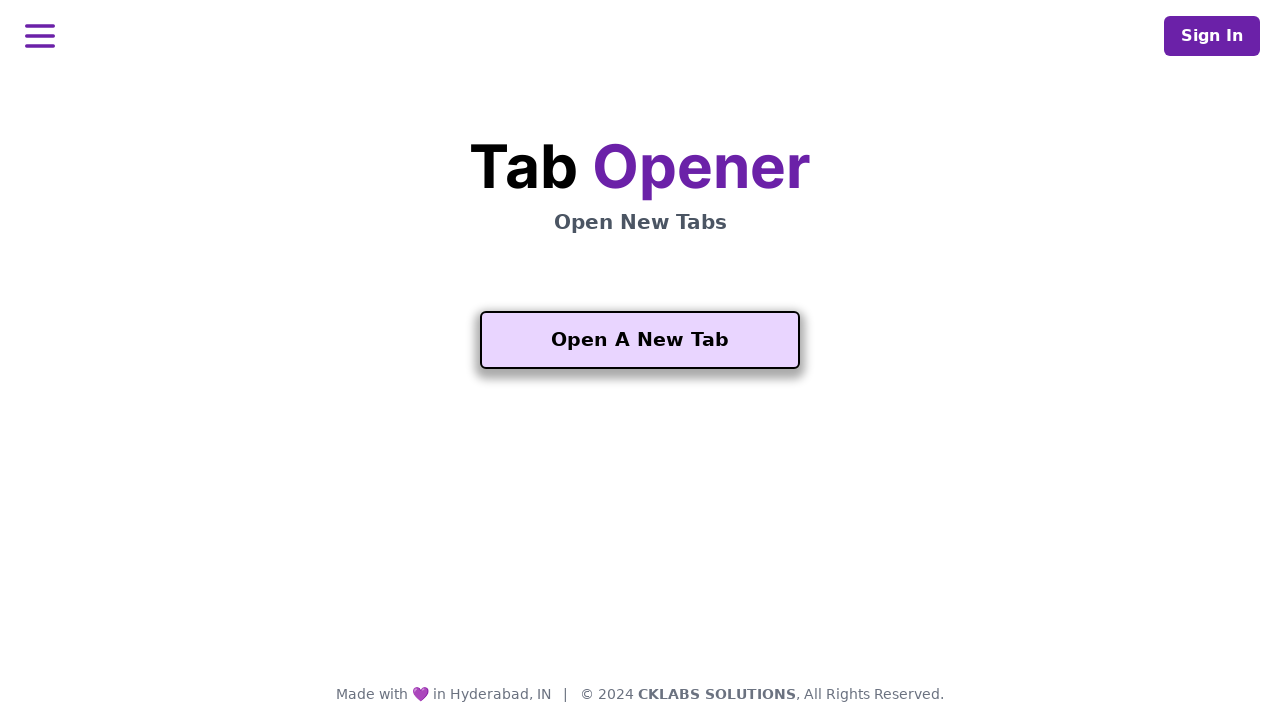

Clicked 'Another One' button to open third tab at (640, 552) on xpath=//button[contains(text(), 'Another One')]
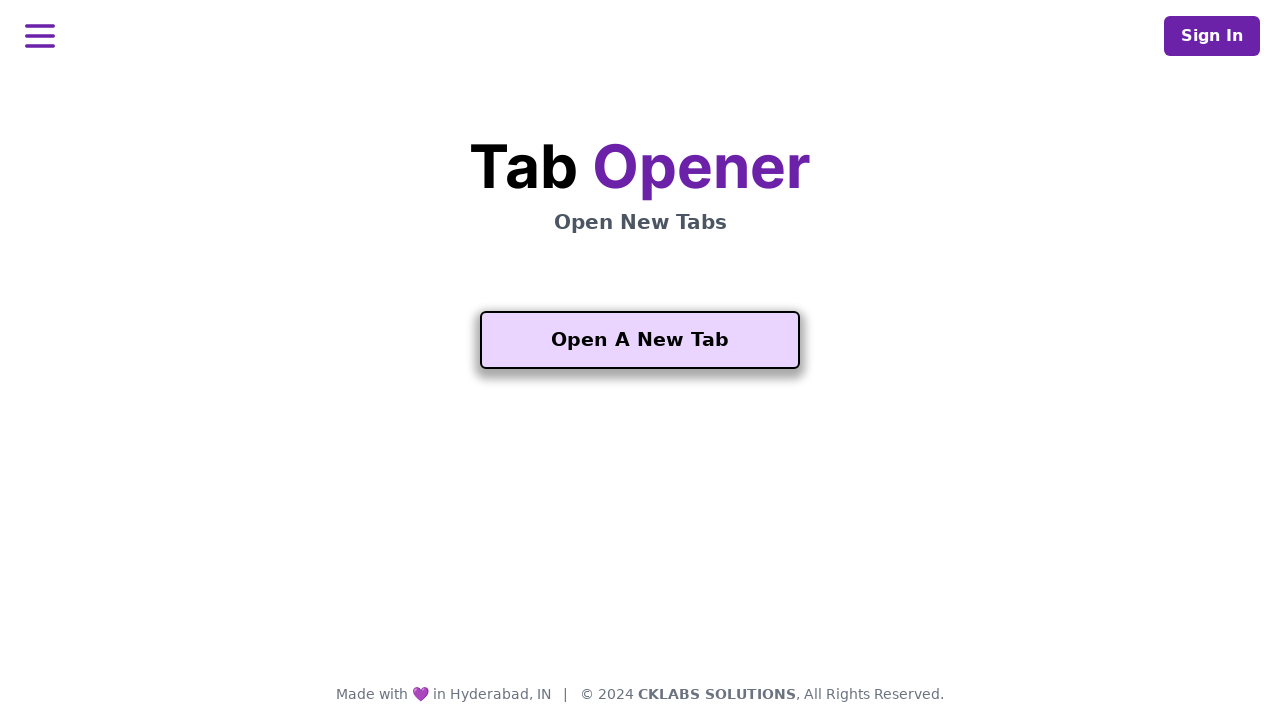

Third tab loaded and ready
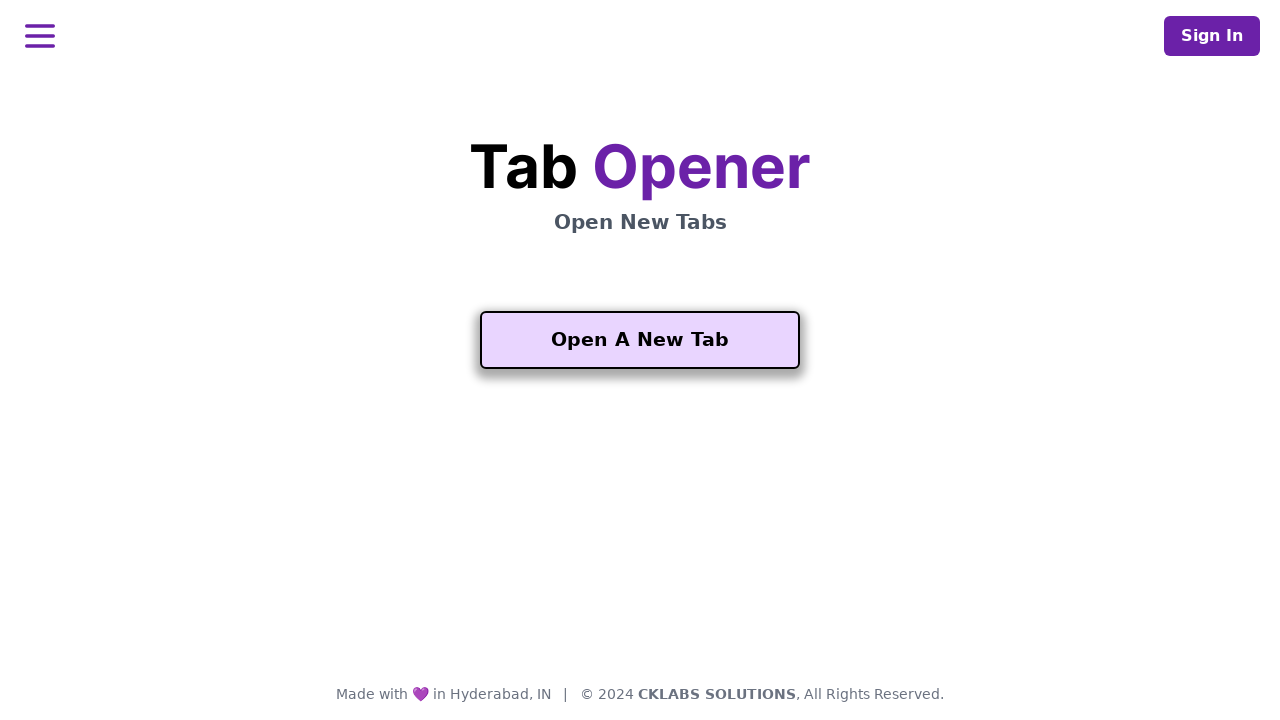

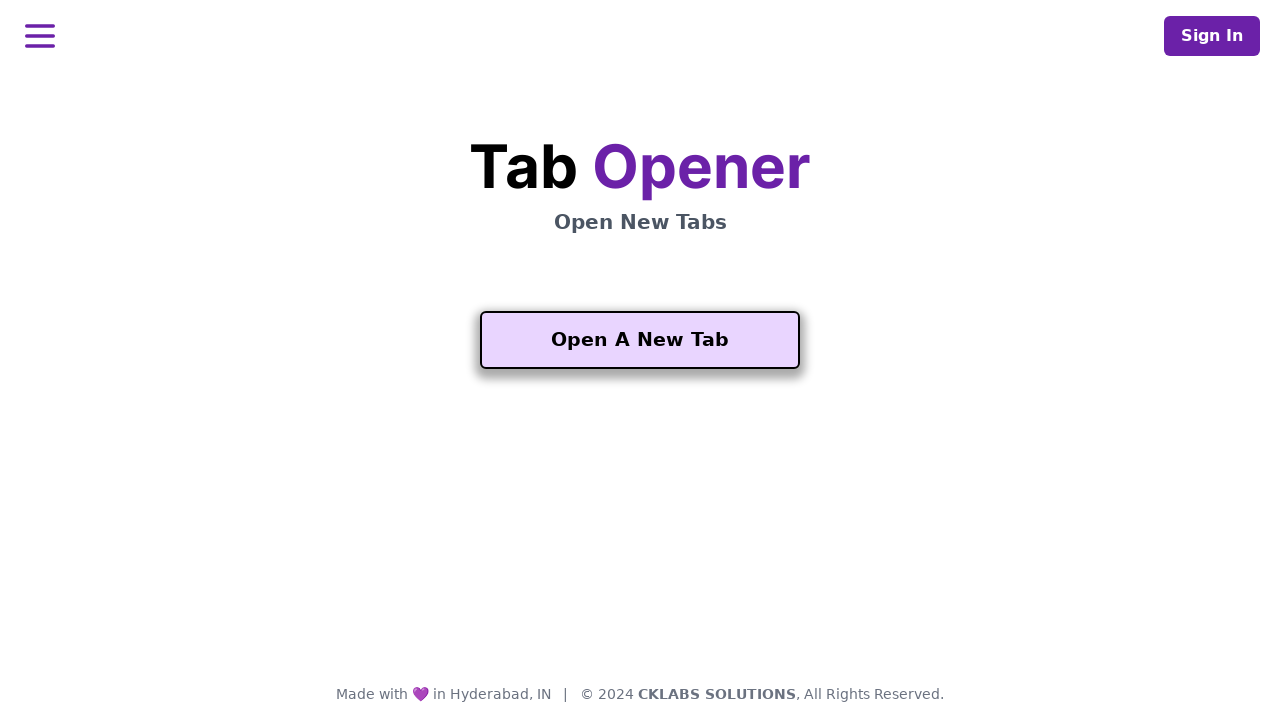